Tests that entered text is trimmed when saving edits

Starting URL: https://demo.playwright.dev/todomvc

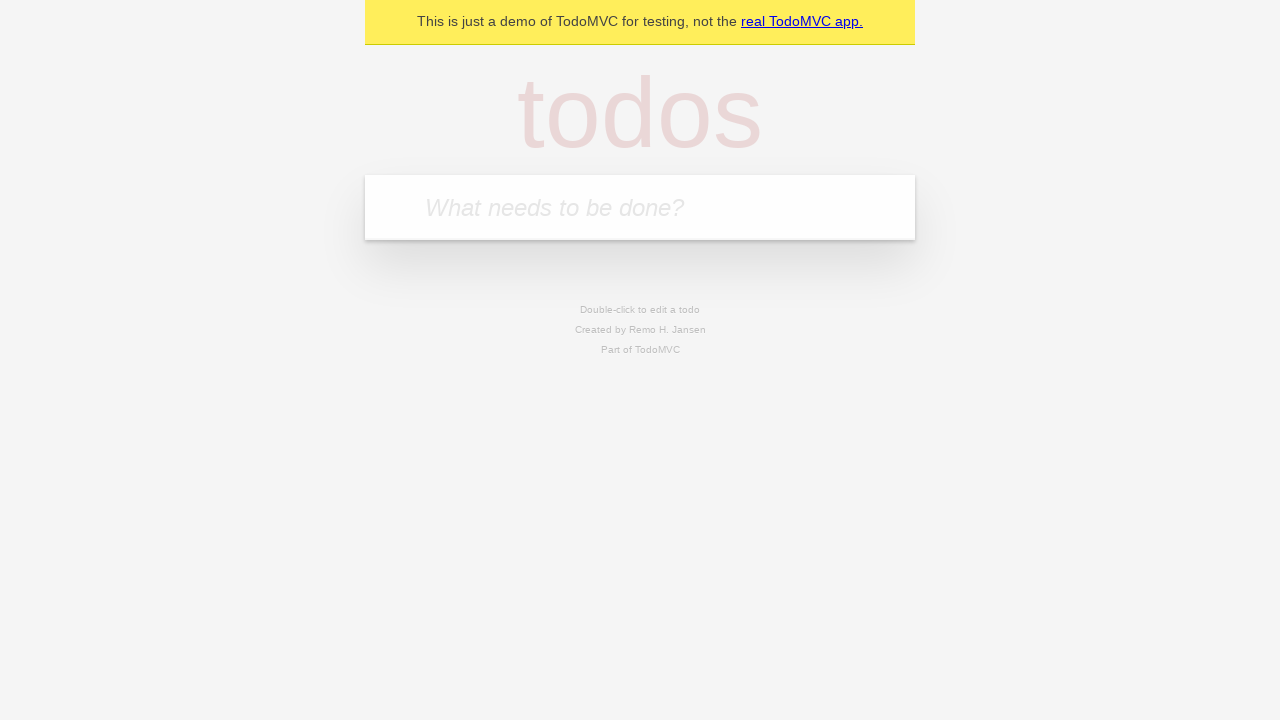

Navigated to TodoMVC demo page
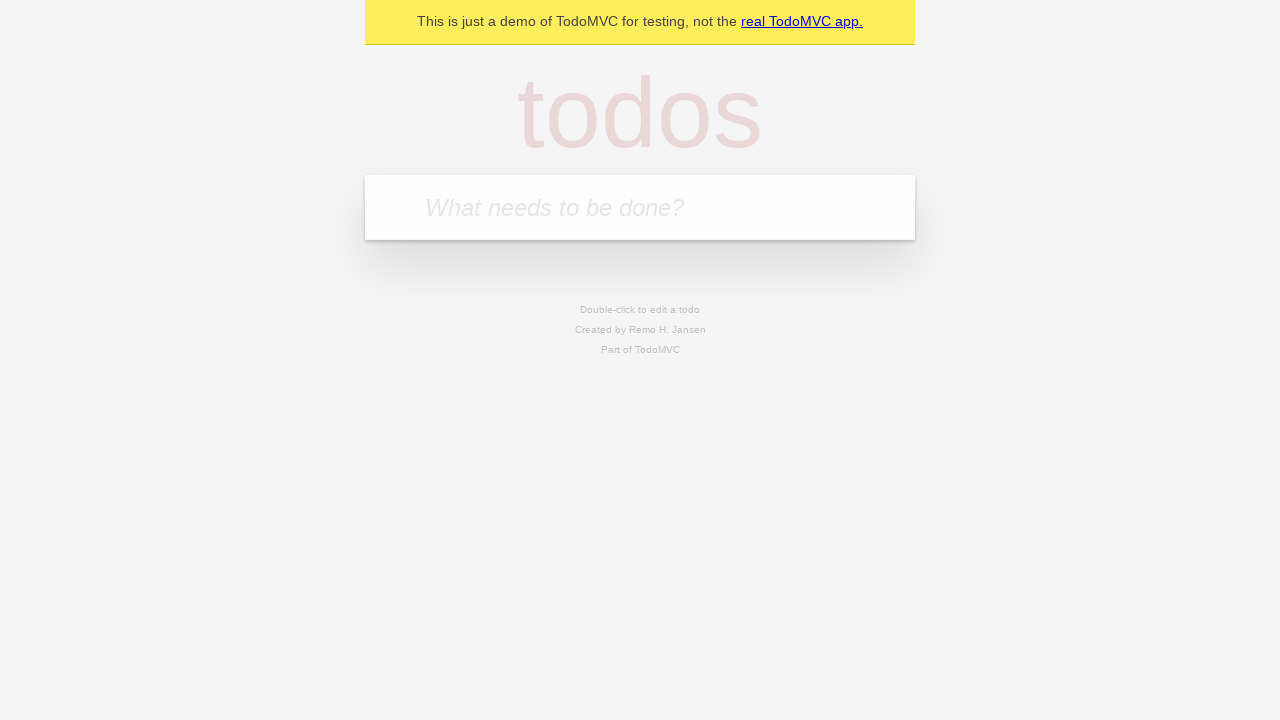

Filled first todo item with 'buy some cheese' on internal:attr=[placeholder="What needs to be done?"i]
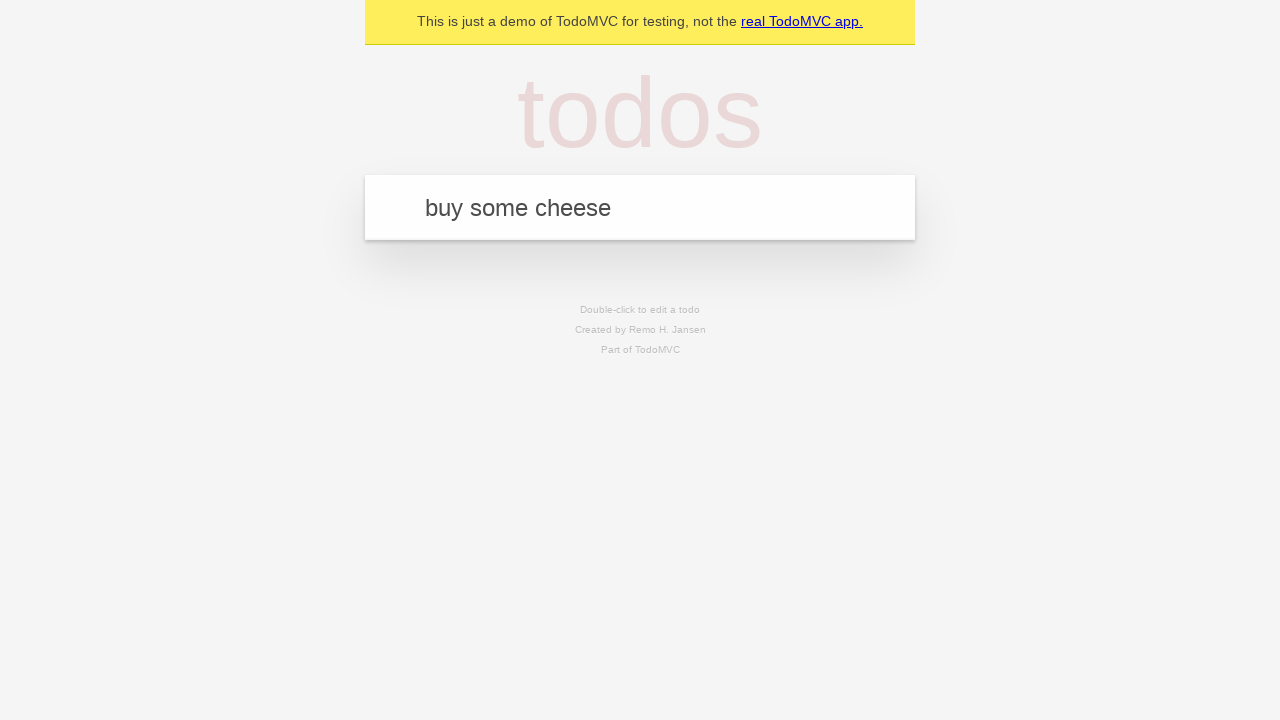

Pressed Enter to create first todo item on internal:attr=[placeholder="What needs to be done?"i]
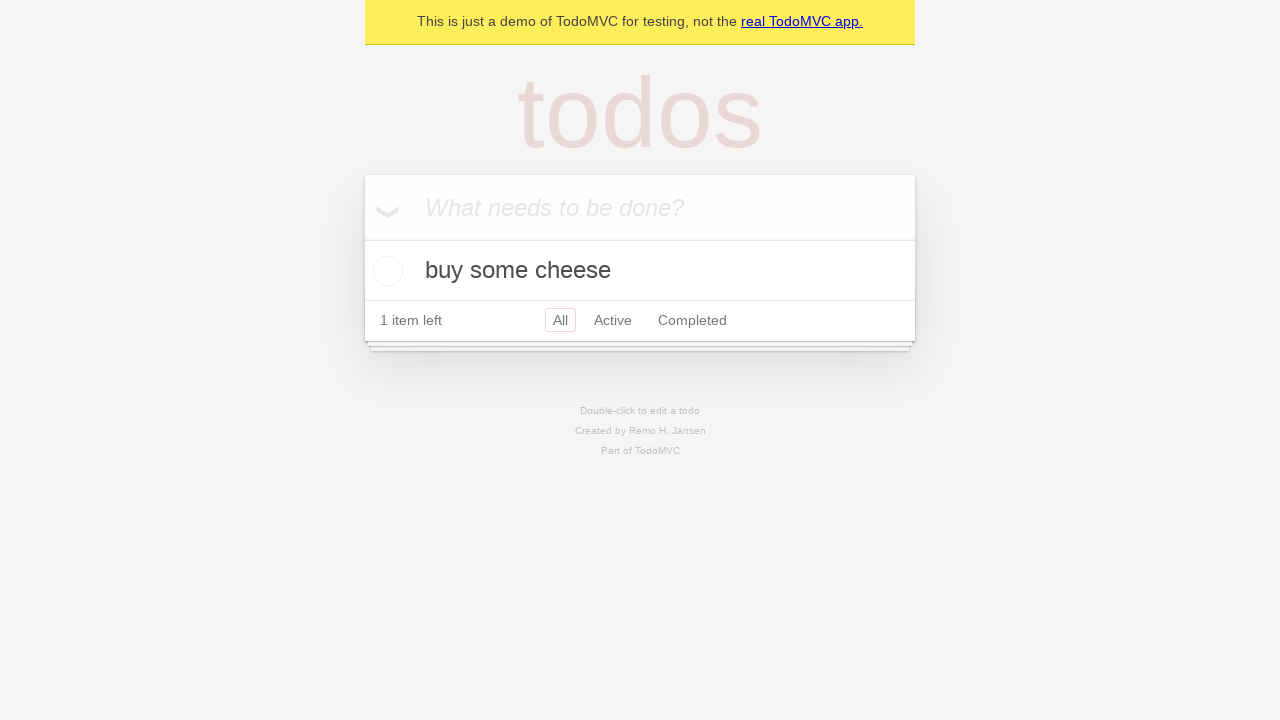

Filled second todo item with 'feed the cat' on internal:attr=[placeholder="What needs to be done?"i]
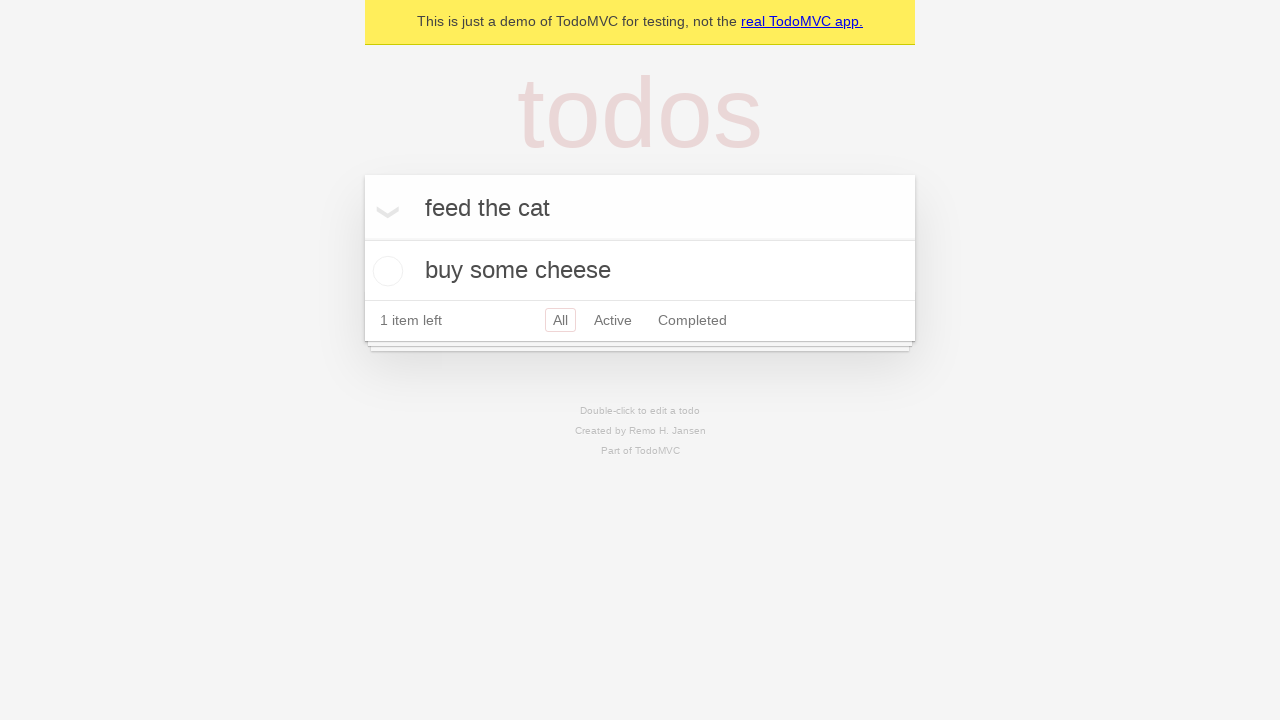

Pressed Enter to create second todo item on internal:attr=[placeholder="What needs to be done?"i]
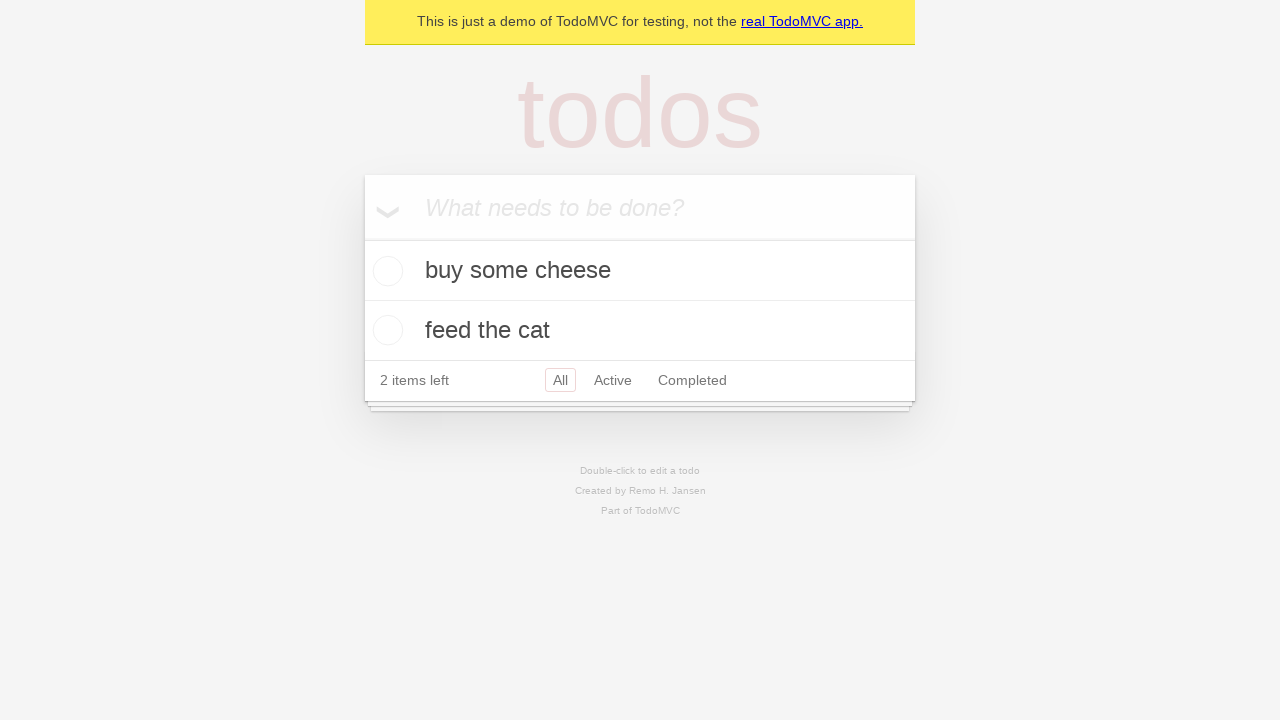

Filled third todo item with 'book a doctors appointment' on internal:attr=[placeholder="What needs to be done?"i]
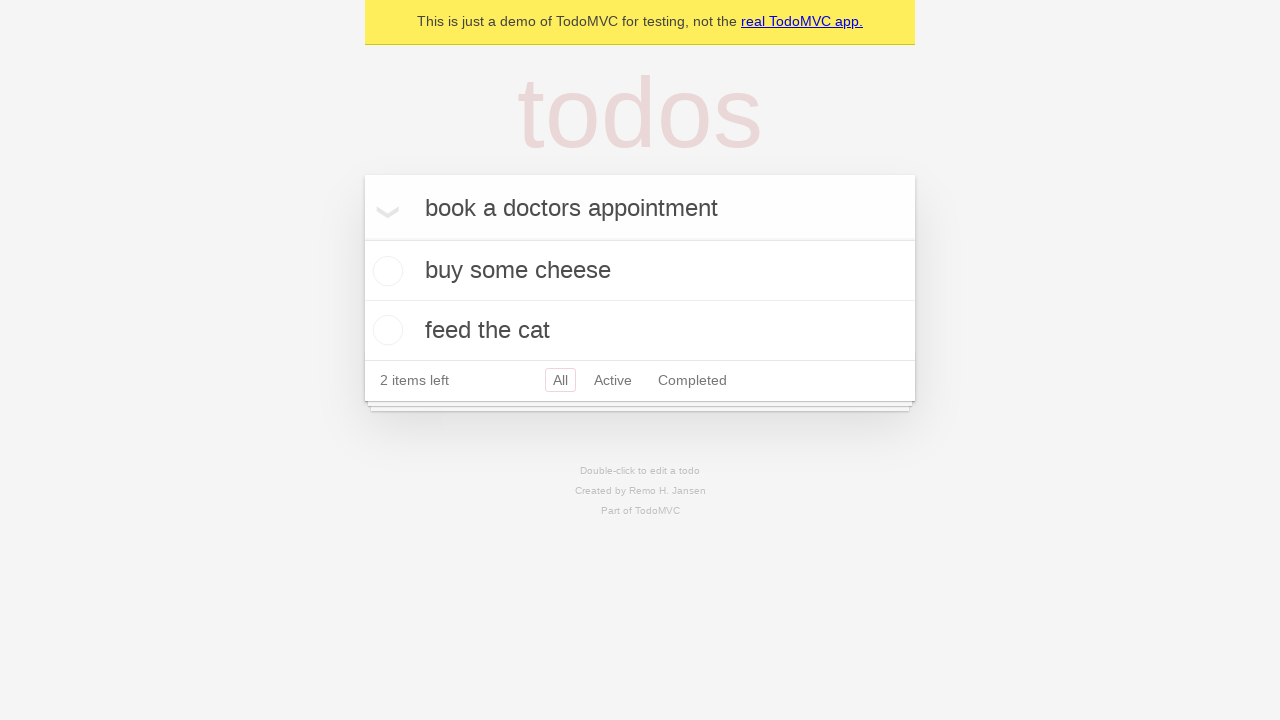

Pressed Enter to create third todo item on internal:attr=[placeholder="What needs to be done?"i]
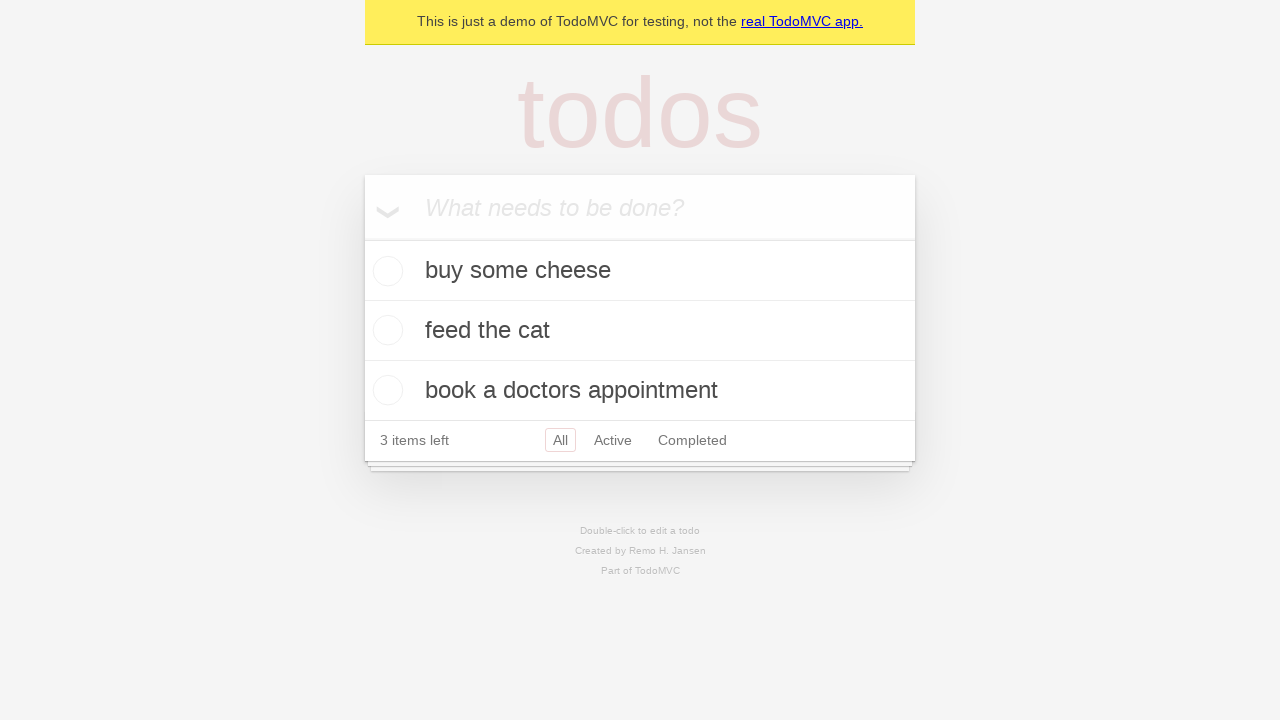

Double-clicked second todo item to enter edit mode at (640, 331) on internal:testid=[data-testid="todo-item"s] >> nth=1
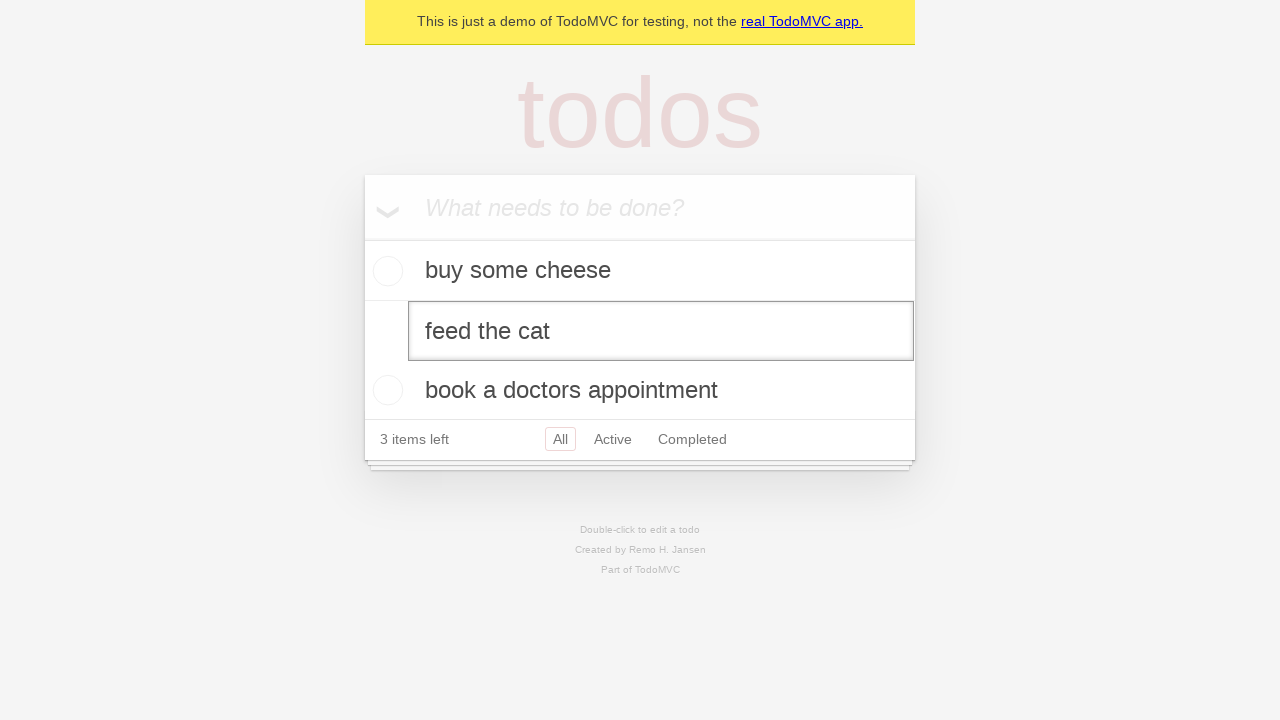

Filled edit field with text containing leading and trailing spaces on internal:testid=[data-testid="todo-item"s] >> nth=1 >> internal:role=textbox[nam
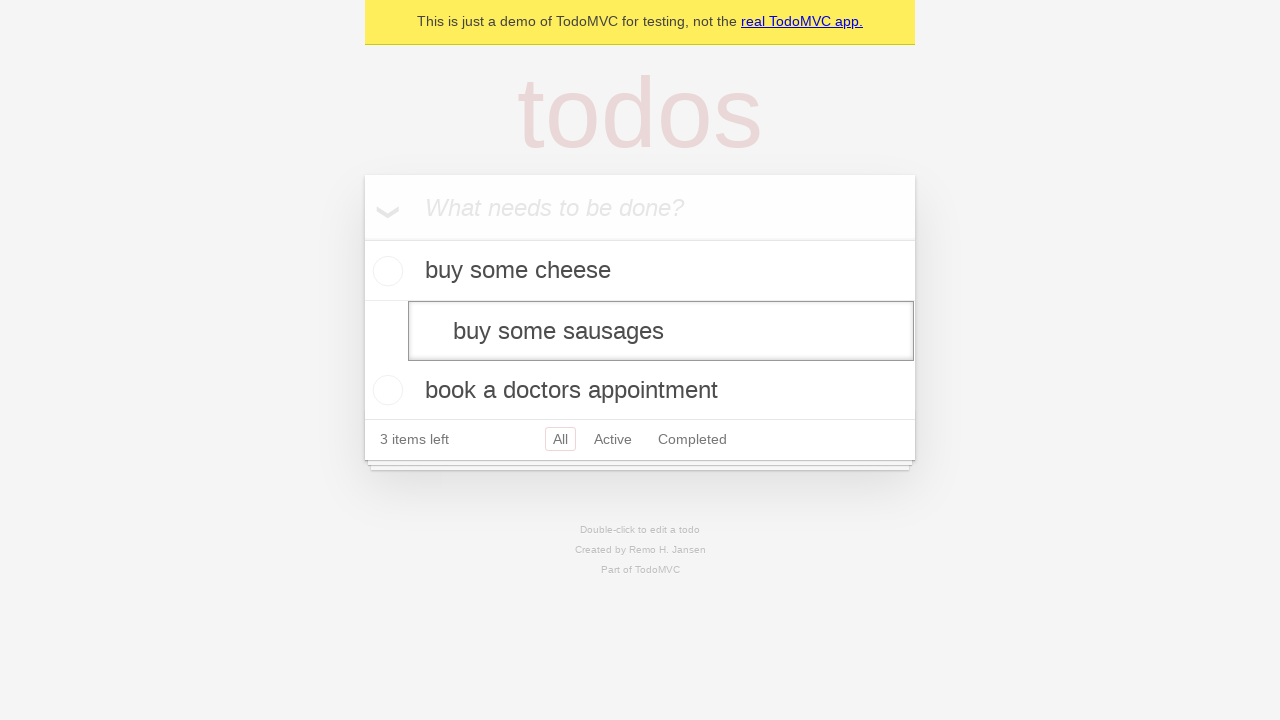

Pressed Enter to save edited todo item with trimmed text on internal:testid=[data-testid="todo-item"s] >> nth=1 >> internal:role=textbox[nam
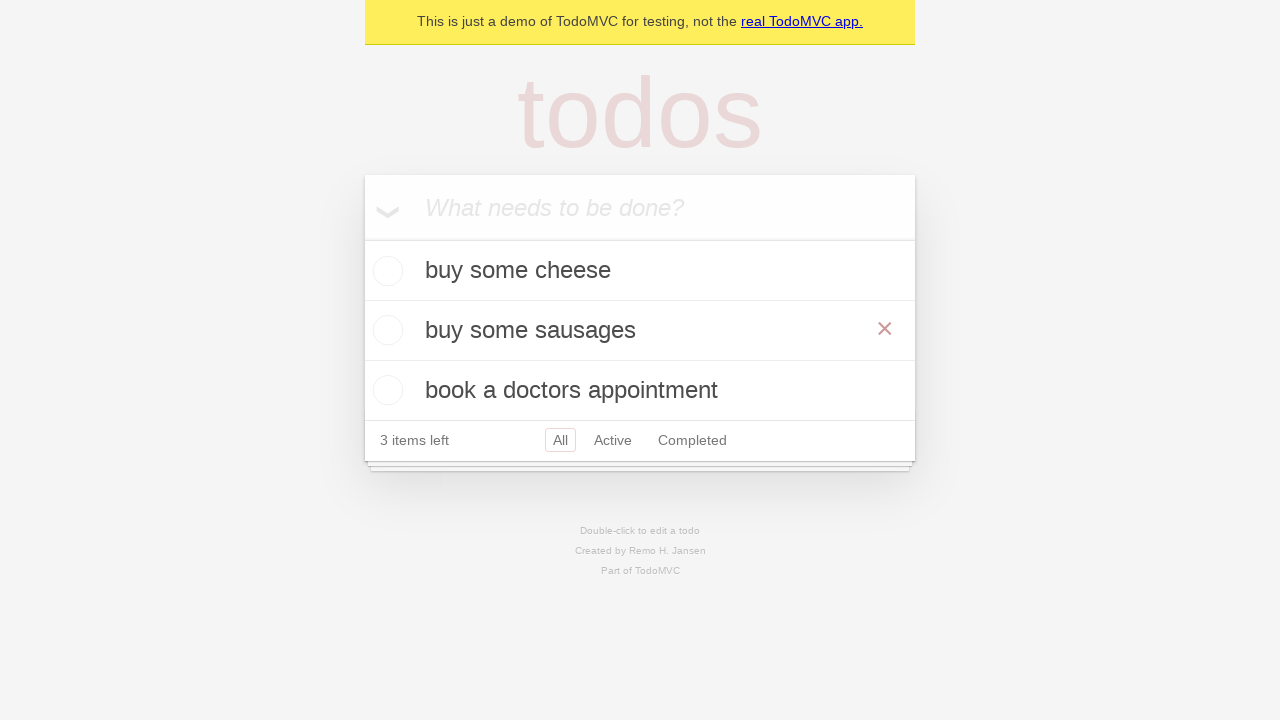

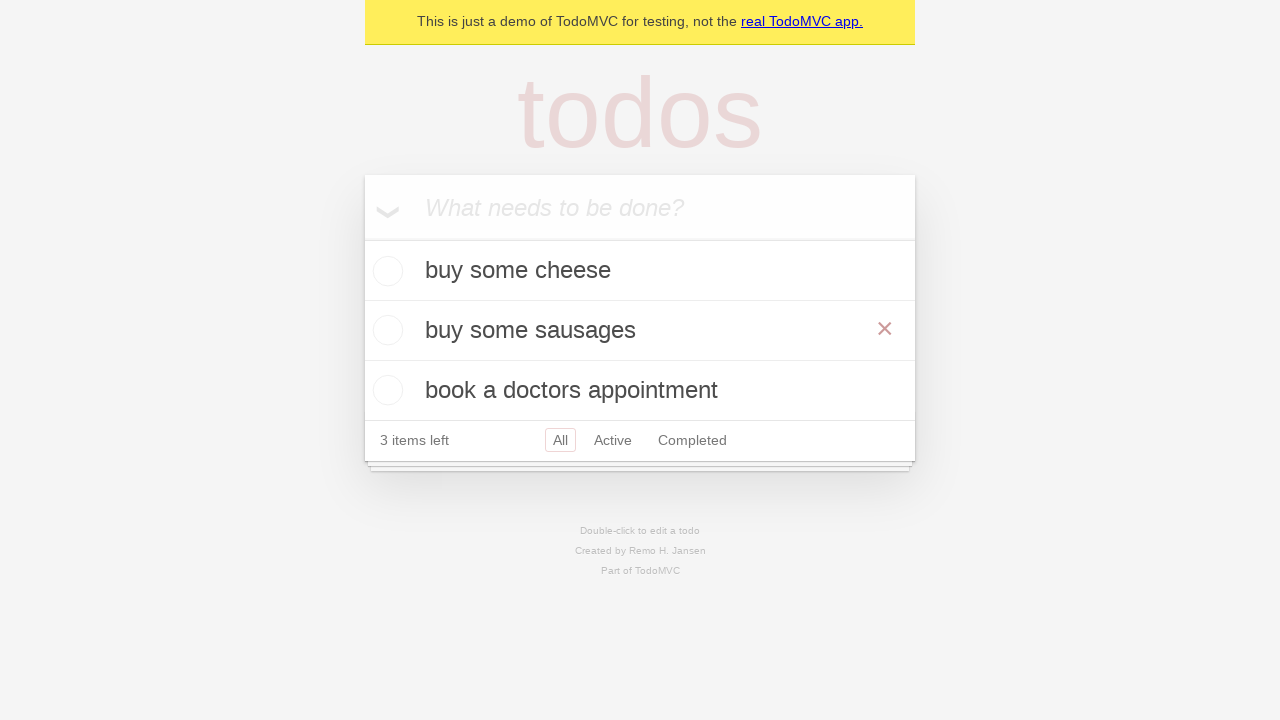